Navigates to a portal page and clicks on the "New User Registration" link to test navigation functionality

Starting URL: https://portaldev.cms.gov/portal/

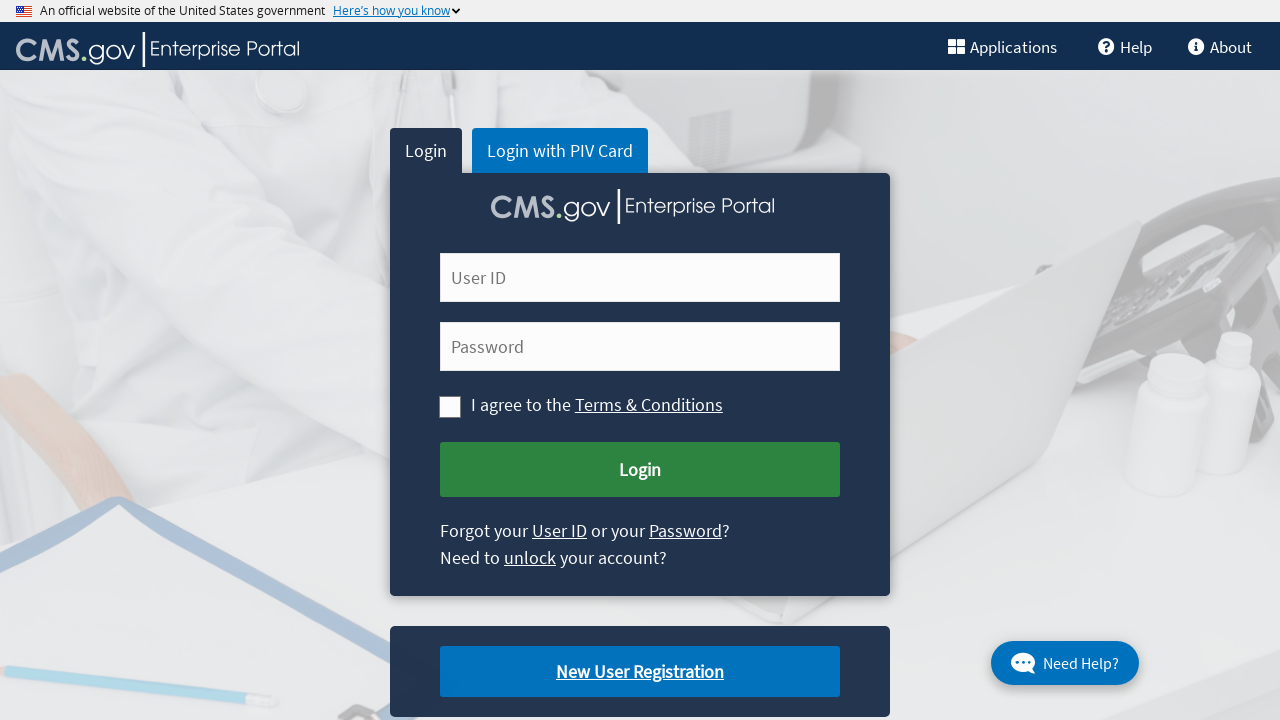

Clicked on the 'New User Registration' link at (640, 672) on xpath=//a[text()='New User Registration']
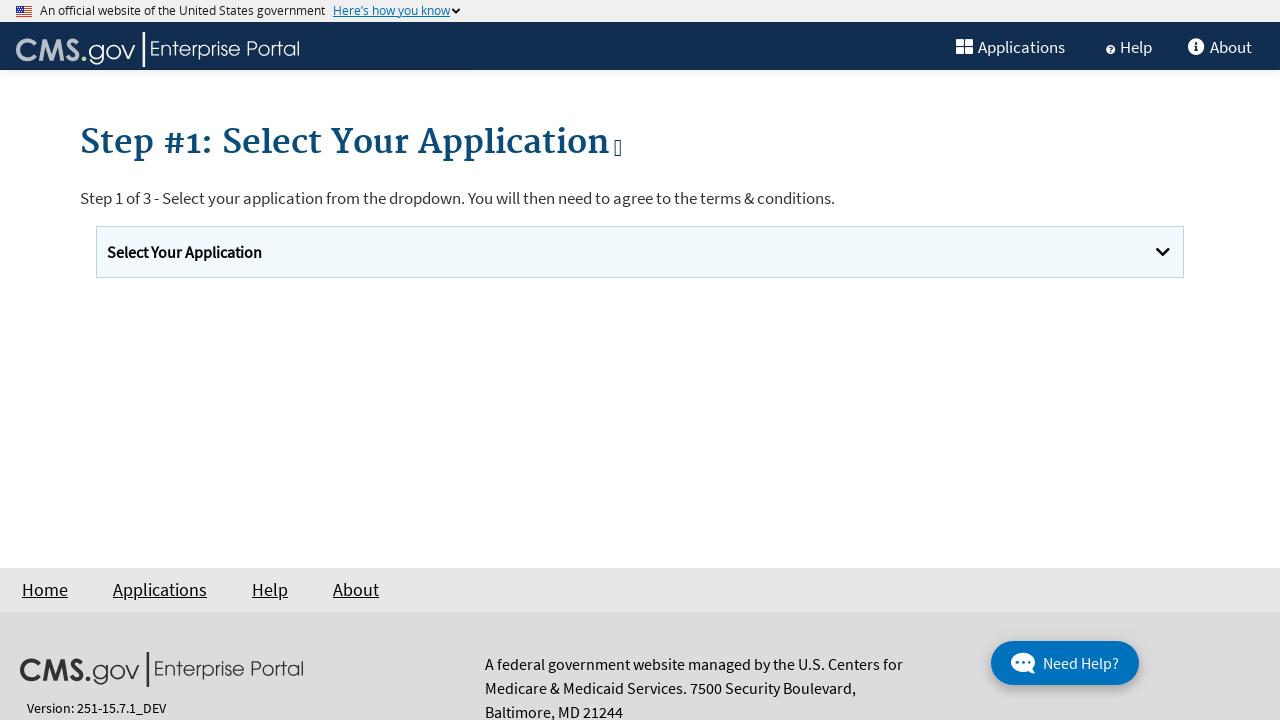

Waited for page to load after navigation (networkidle state)
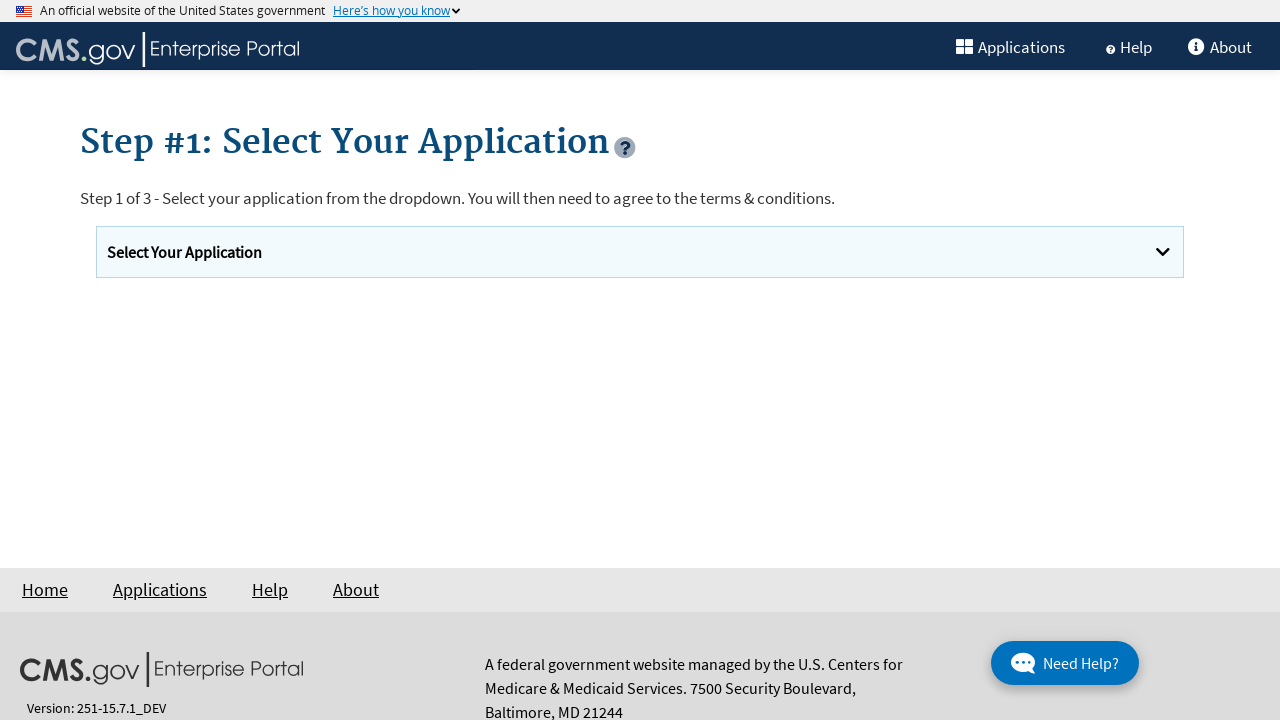

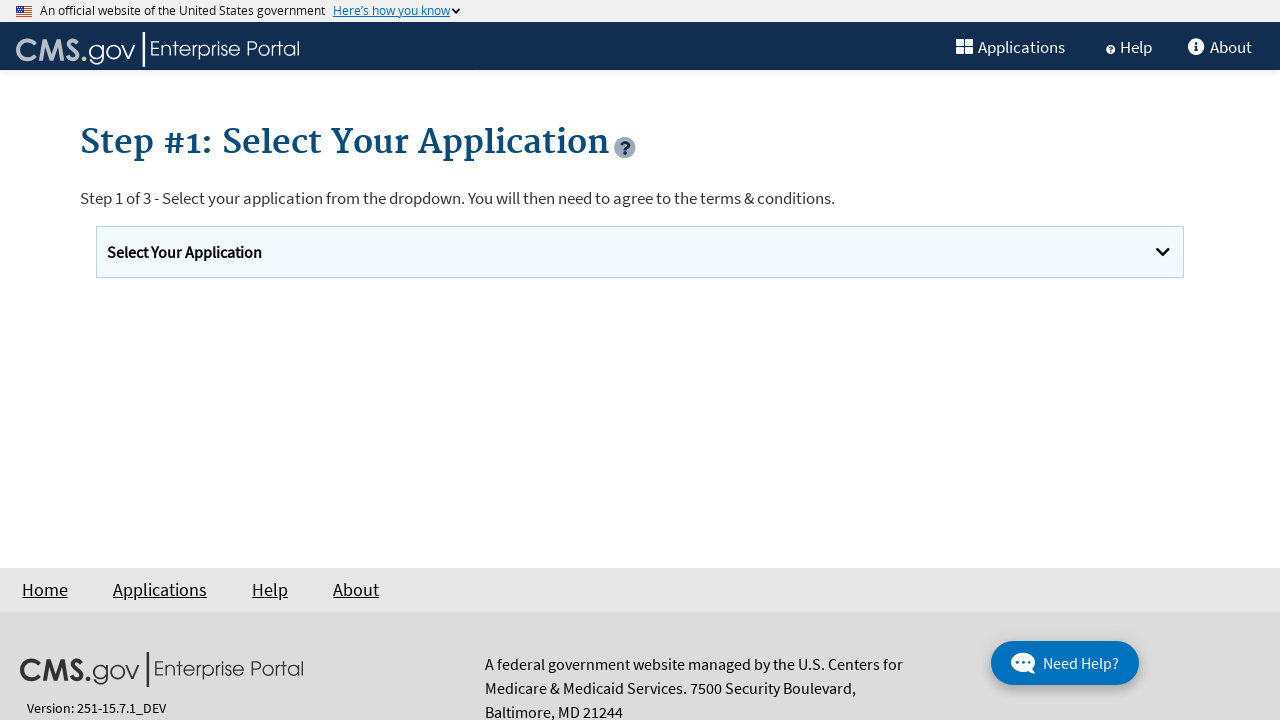